Tests the practice page by filling an autosuggest field with text and clicking a button to open a new window

Starting URL: https://www.letskodeit.com/practice

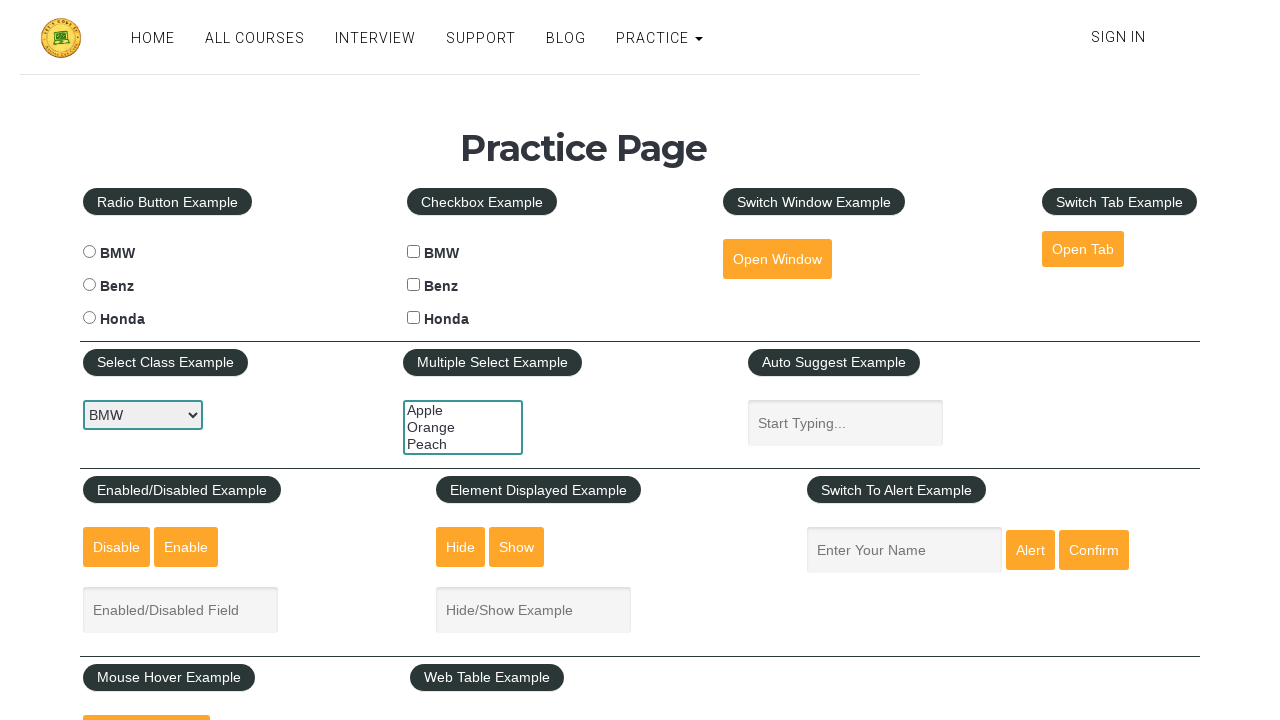

Filled autosuggest field with 'Shubham' on #autosuggest
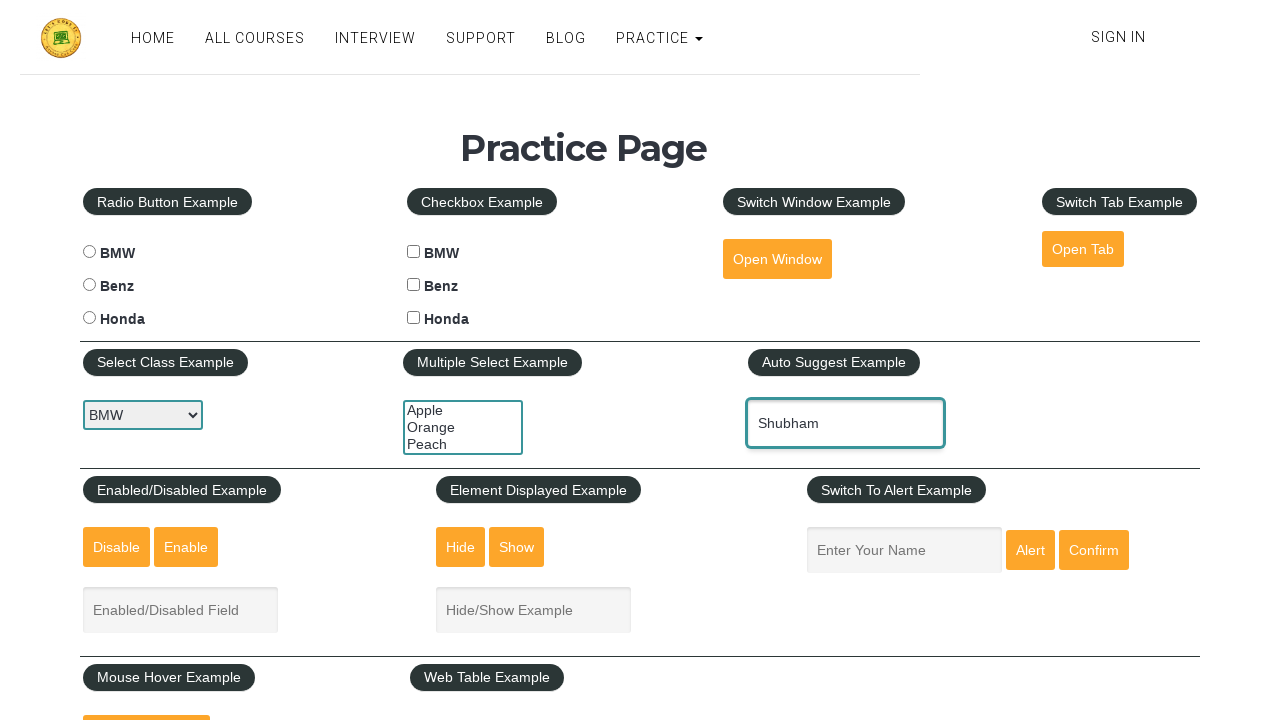

Clicked open window button to open new window at (777, 259) on #openwindow
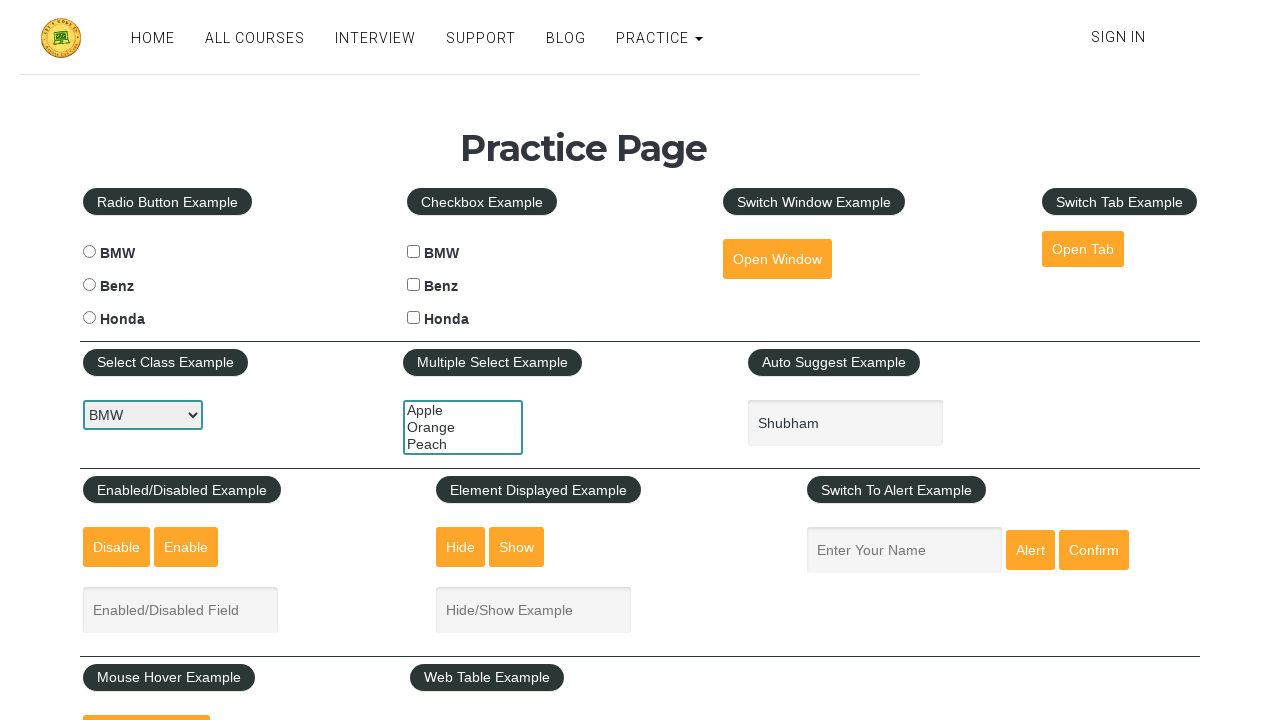

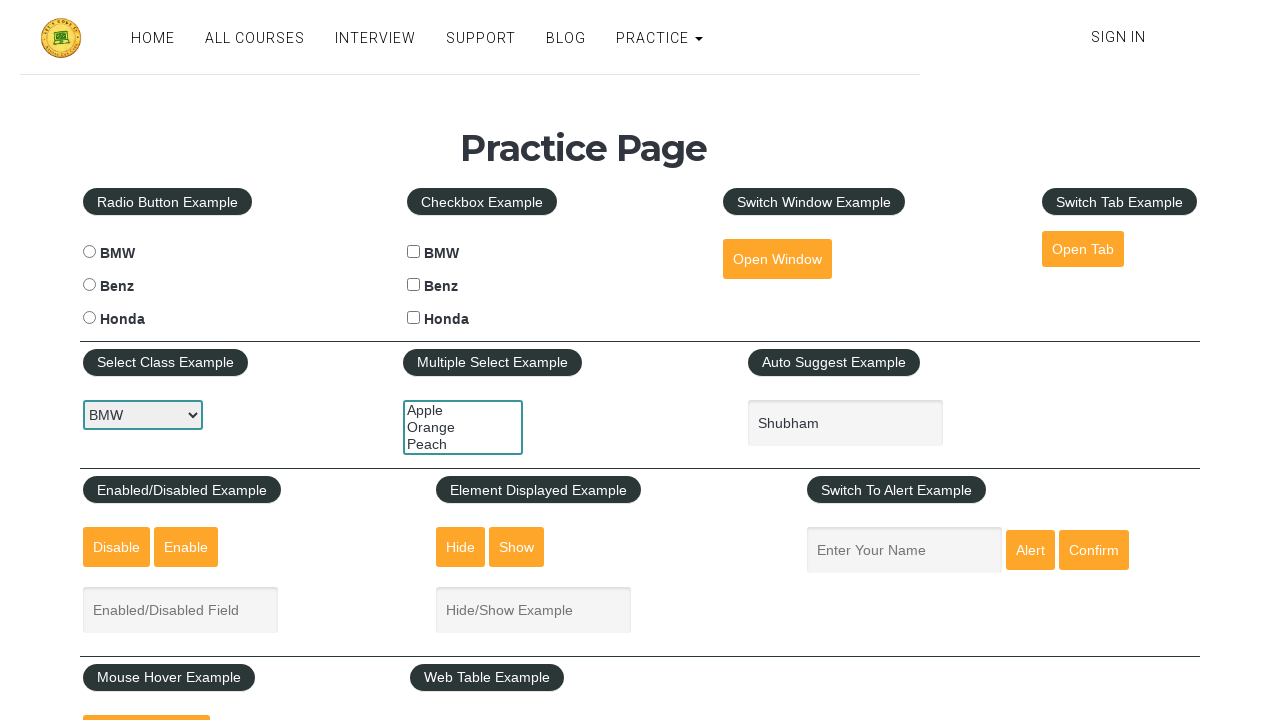